Tests multi-select dropdown functionality by selecting multiple IDE options (Eclipse, IntelliJ, NetBeans) and then deselecting all options

Starting URL: https://www.hyrtutorials.com/p/html-dropdown-elements-practice.html

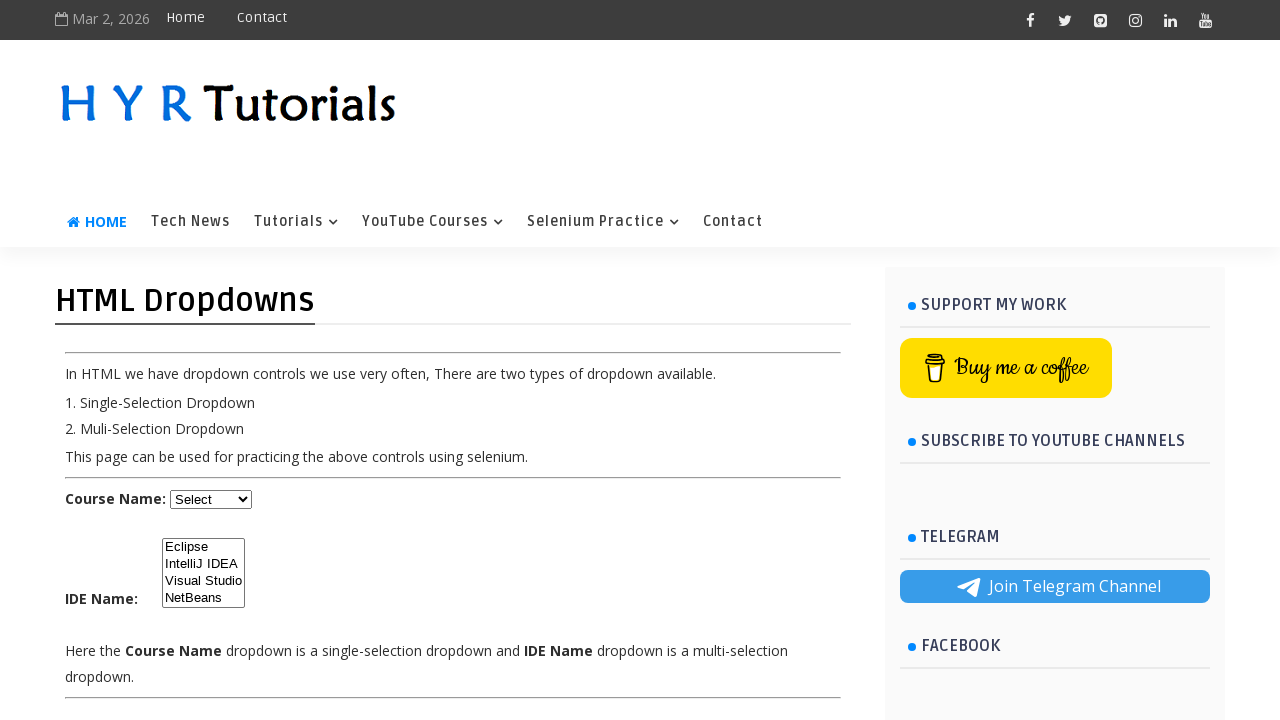

Selected Eclipse option from IDE dropdown on #ide
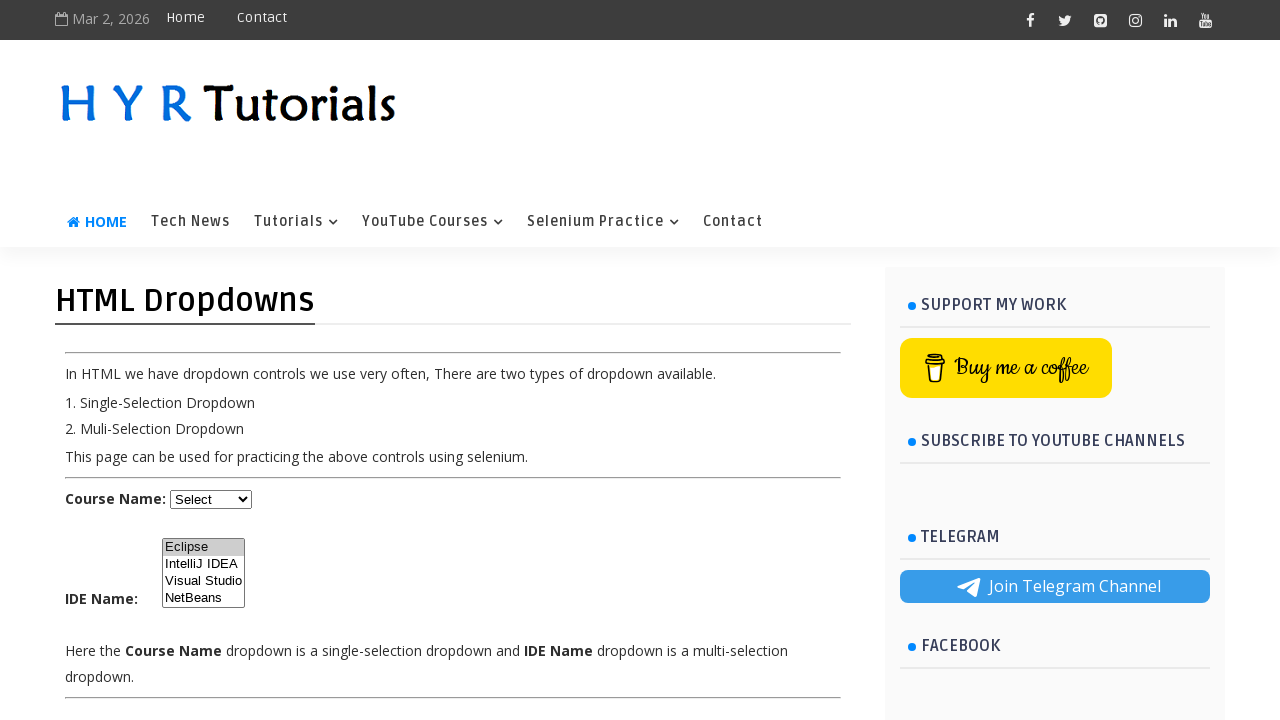

Waited 1 second between selections
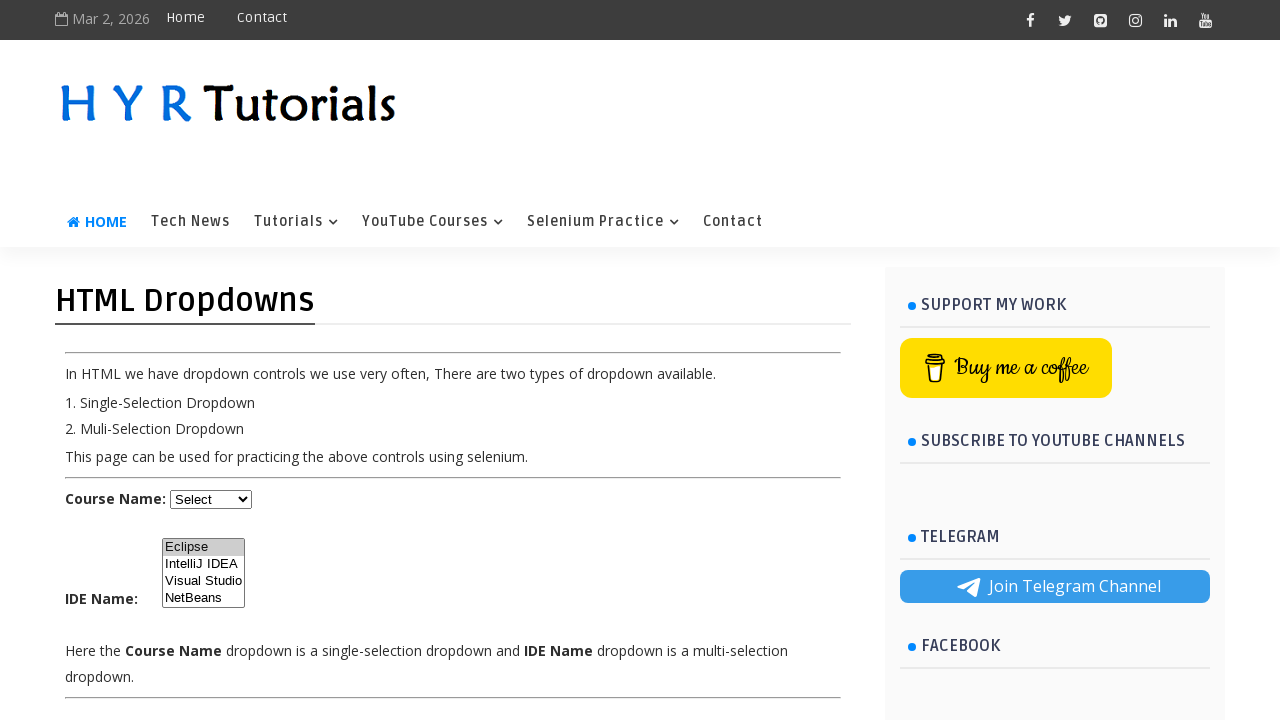

Selected IntelliJ option from IDE dropdown on #ide
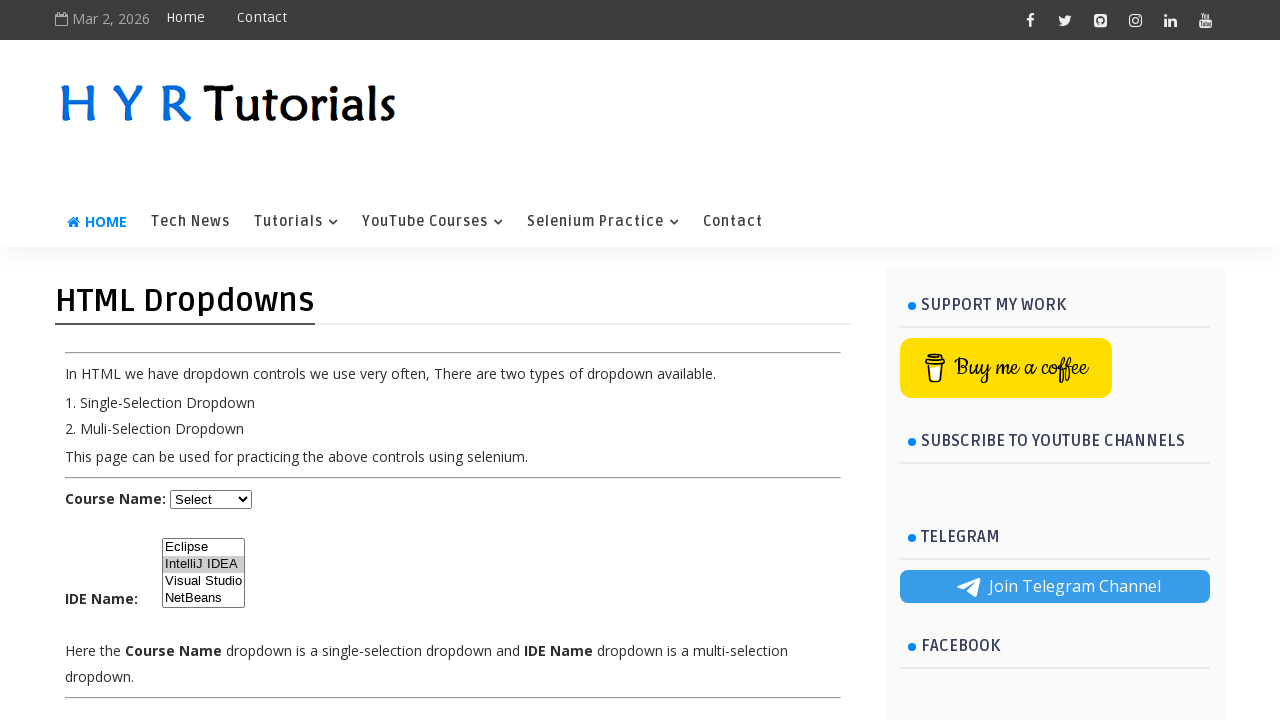

Waited 1 second between selections
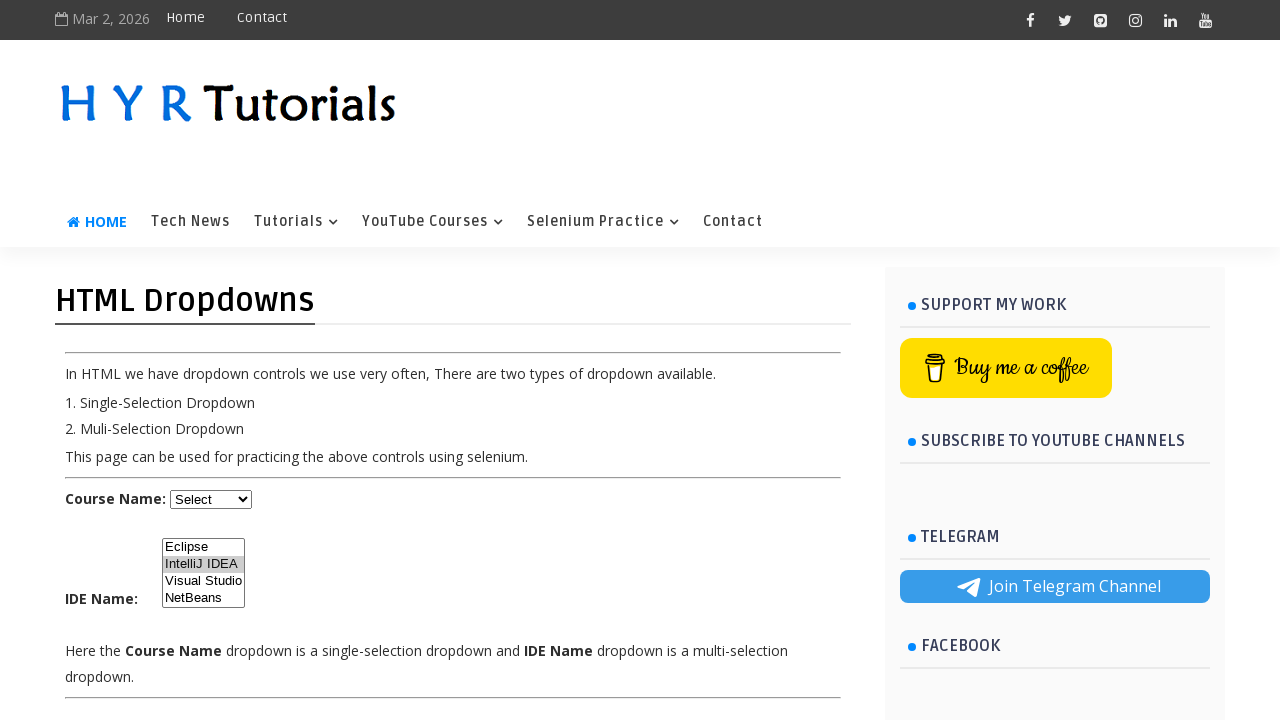

Selected NetBeans option from IDE dropdown on #ide
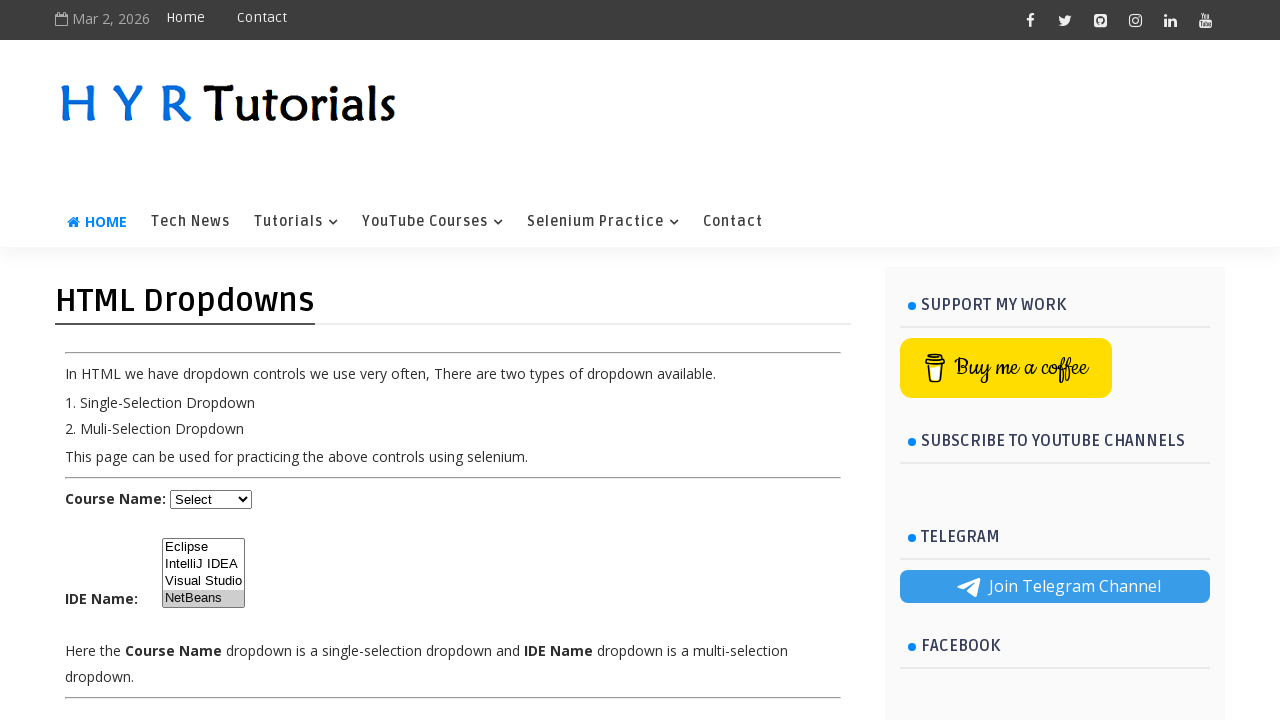

Waited 1 second before deselecting all options
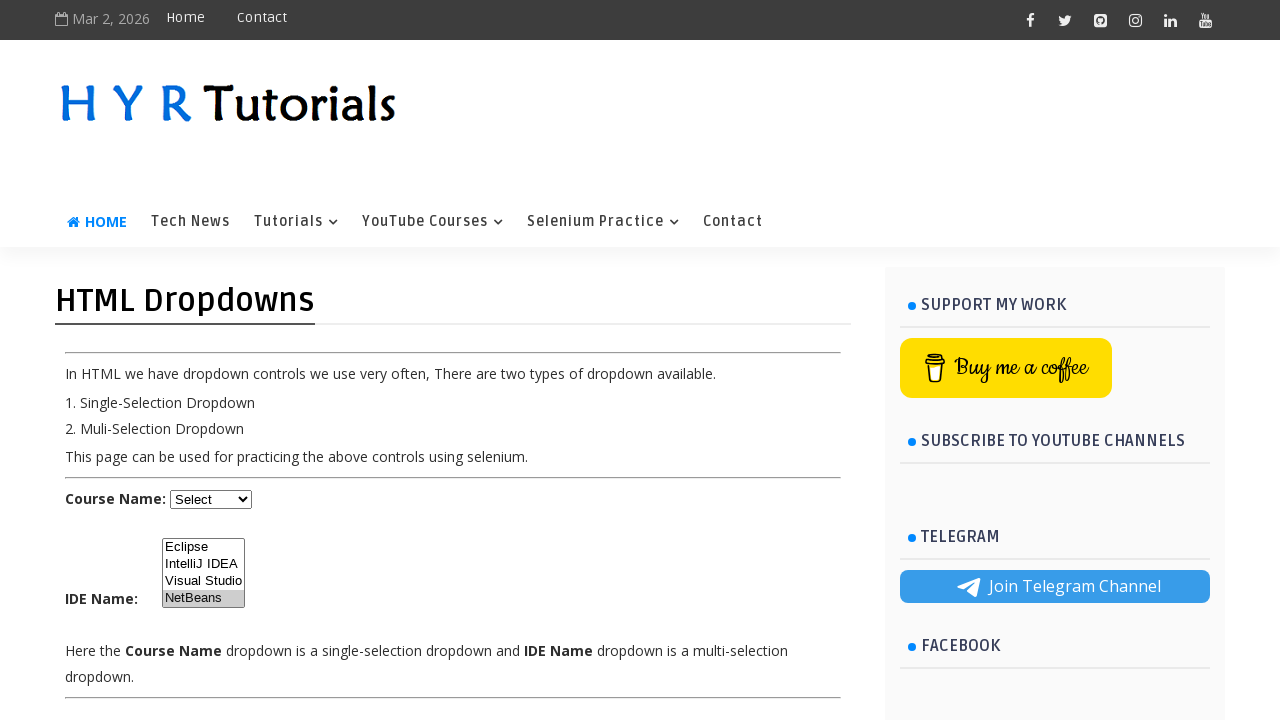

Deselected all options from IDE dropdown using JavaScript
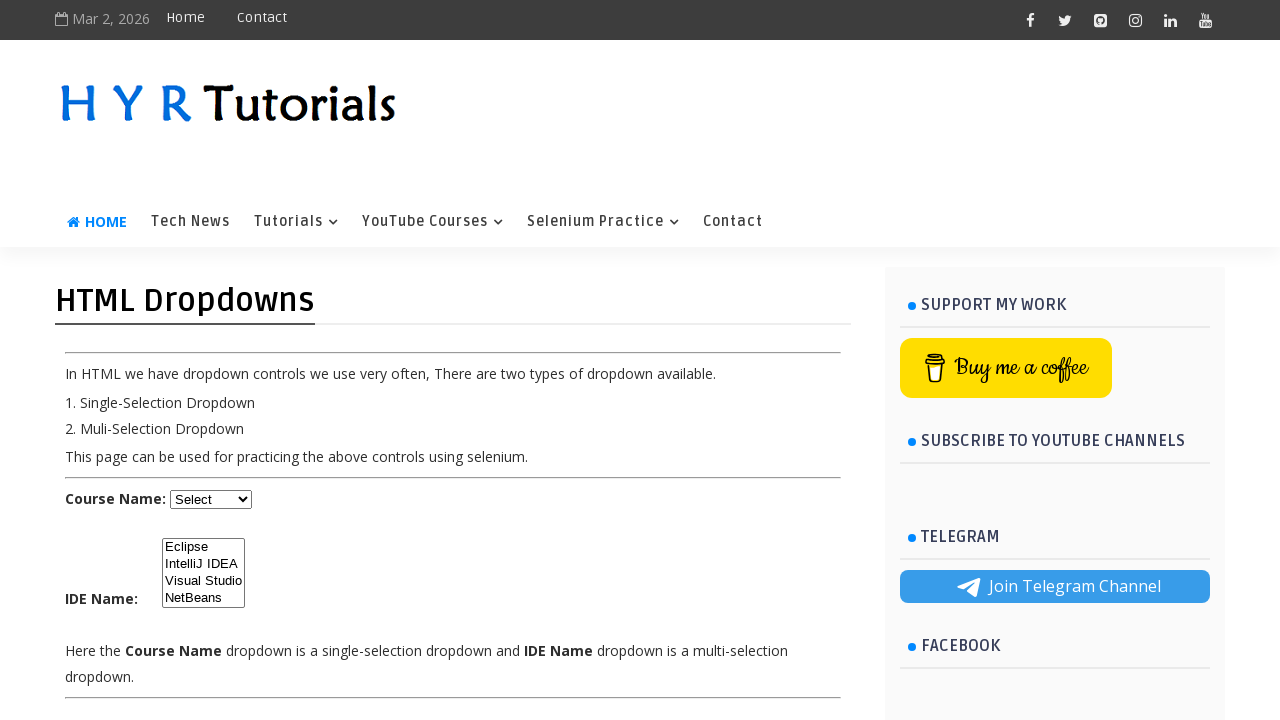

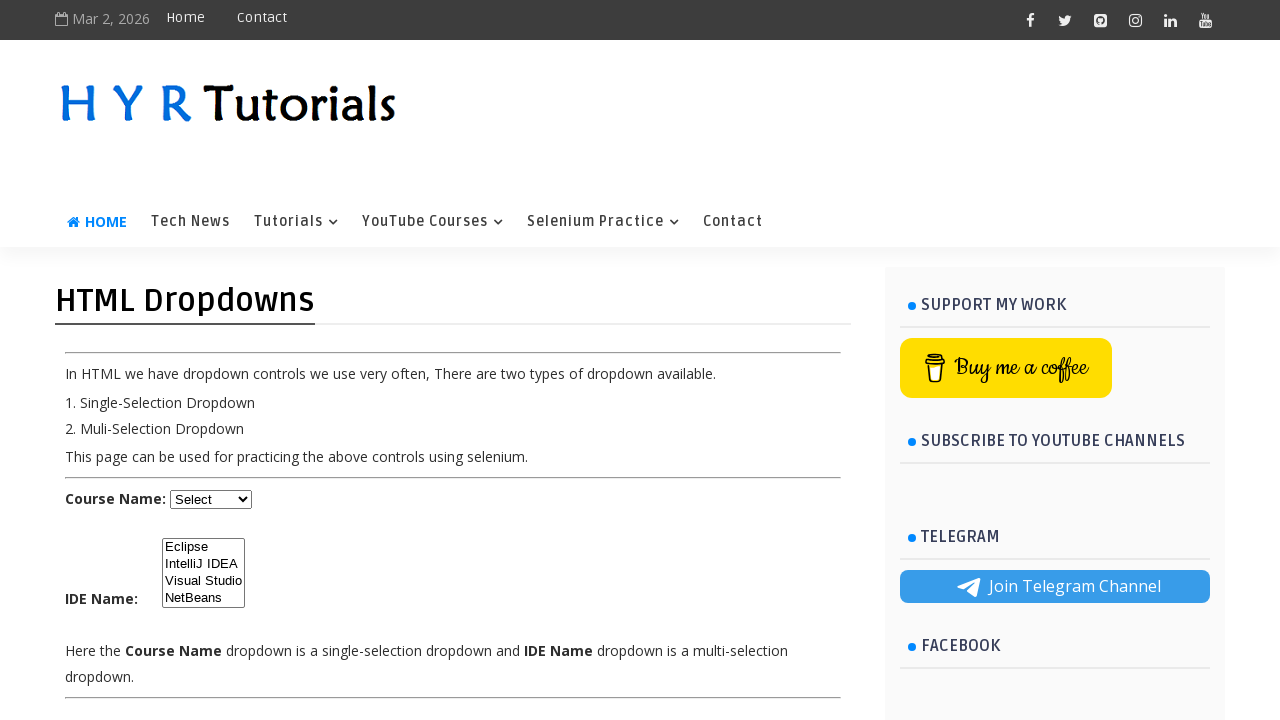